Navigates to a Kabaddi stats website, clicks on the Stats link, and verifies that the raid points table loads with player data.

Starting URL: https://dplkabaddi.vercel.app/

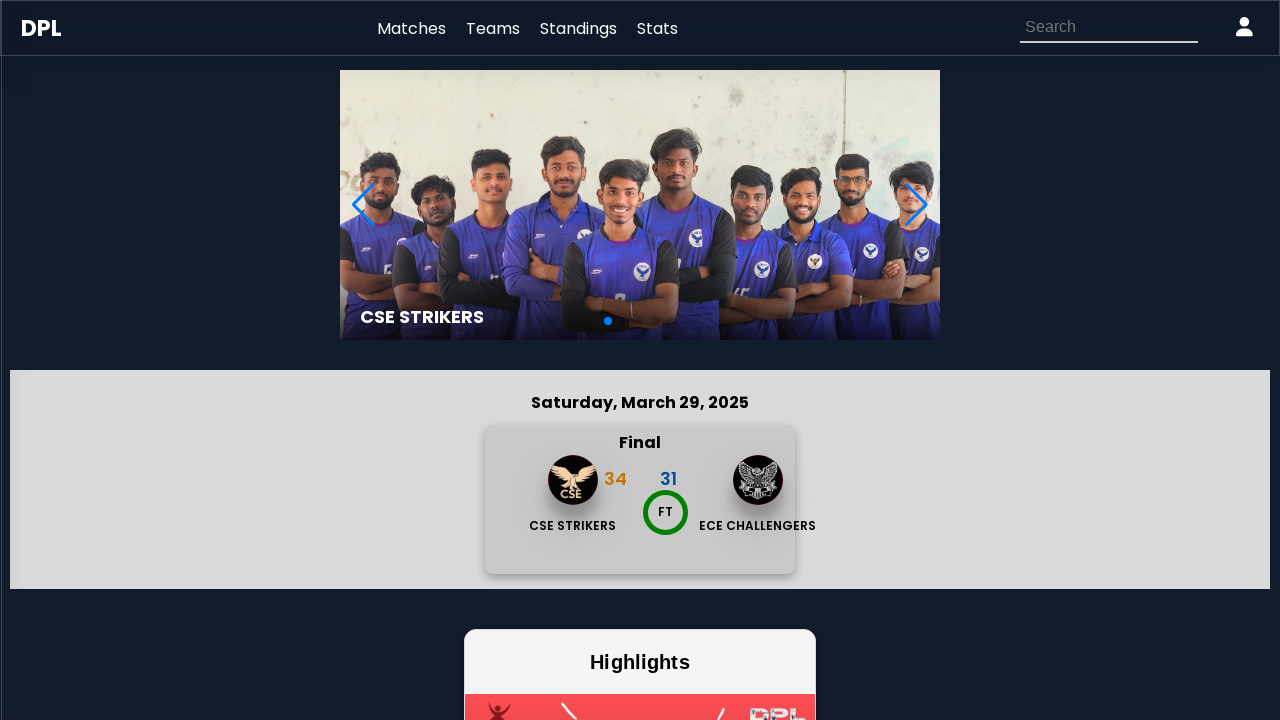

Clicked on Stats link to navigate to stats page at (658, 28) on text=Stats
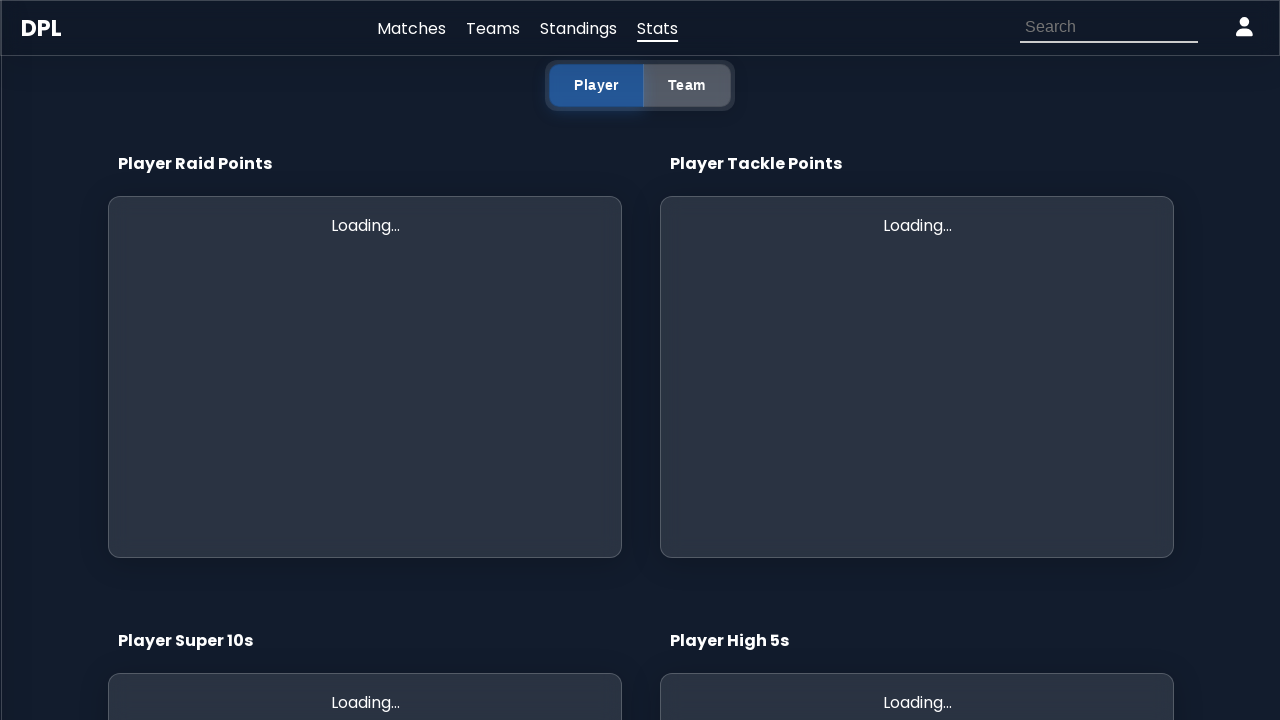

Raid points table loaded
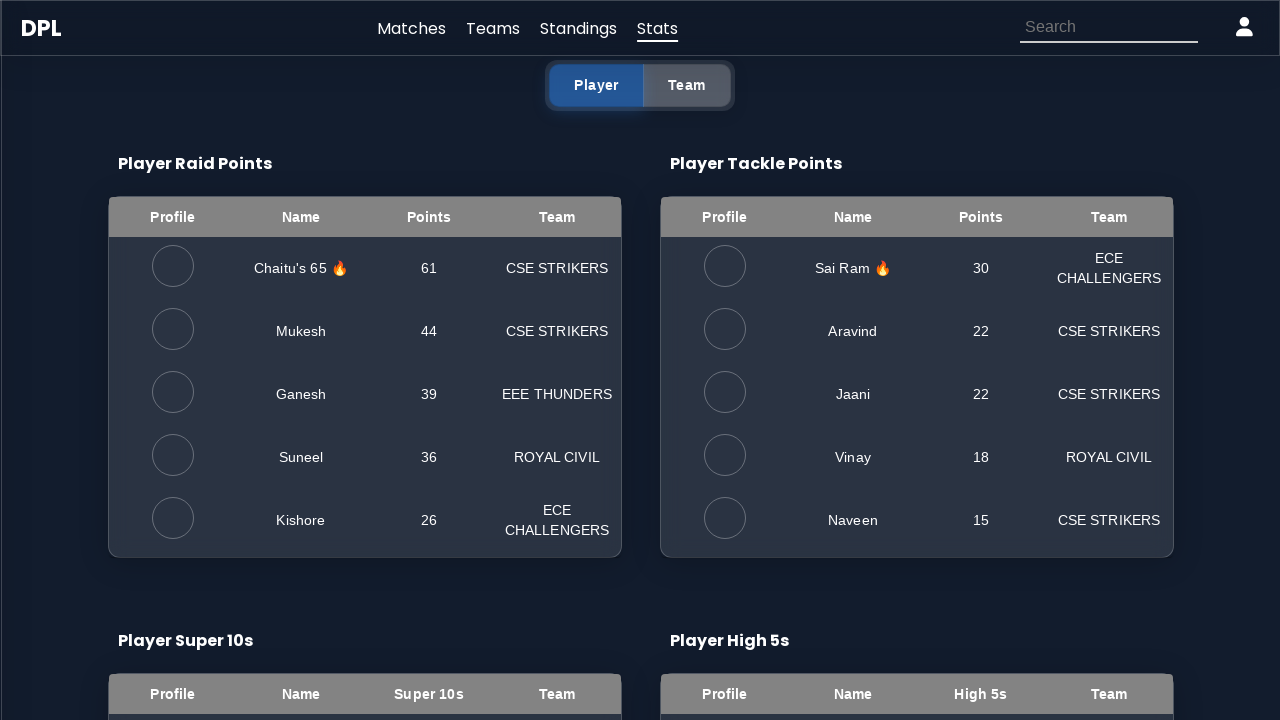

Verified table body rows are present with player raid points data
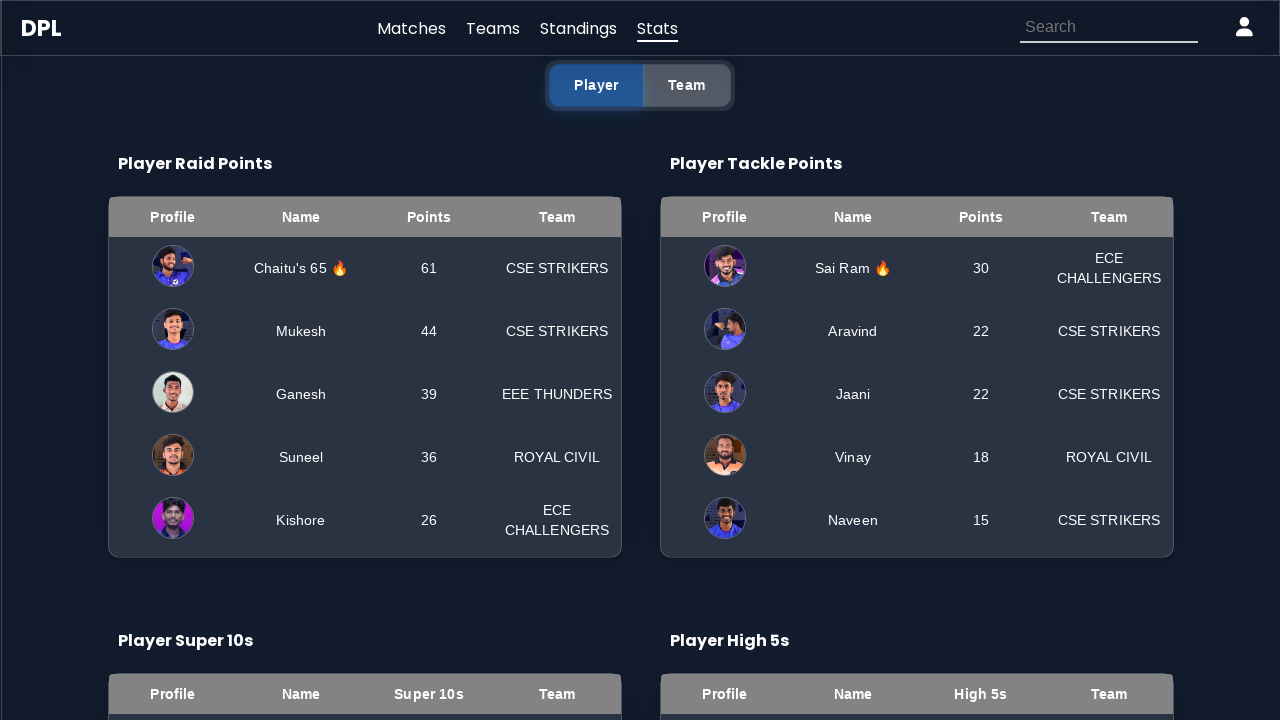

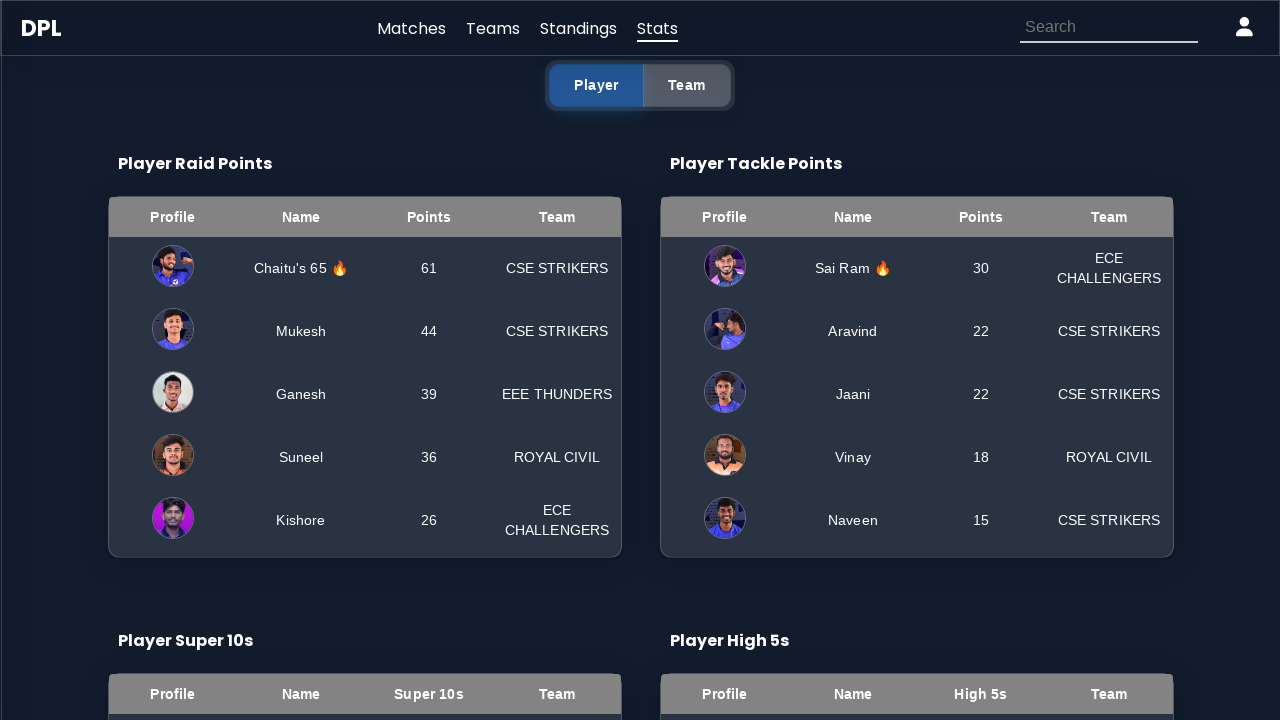